Tests handling of JavaScript alert dialogs by clicking a button that triggers an alert and accepting it

Starting URL: https://www.lambdatest.com/selenium-playground/javascript-alert-box-demo

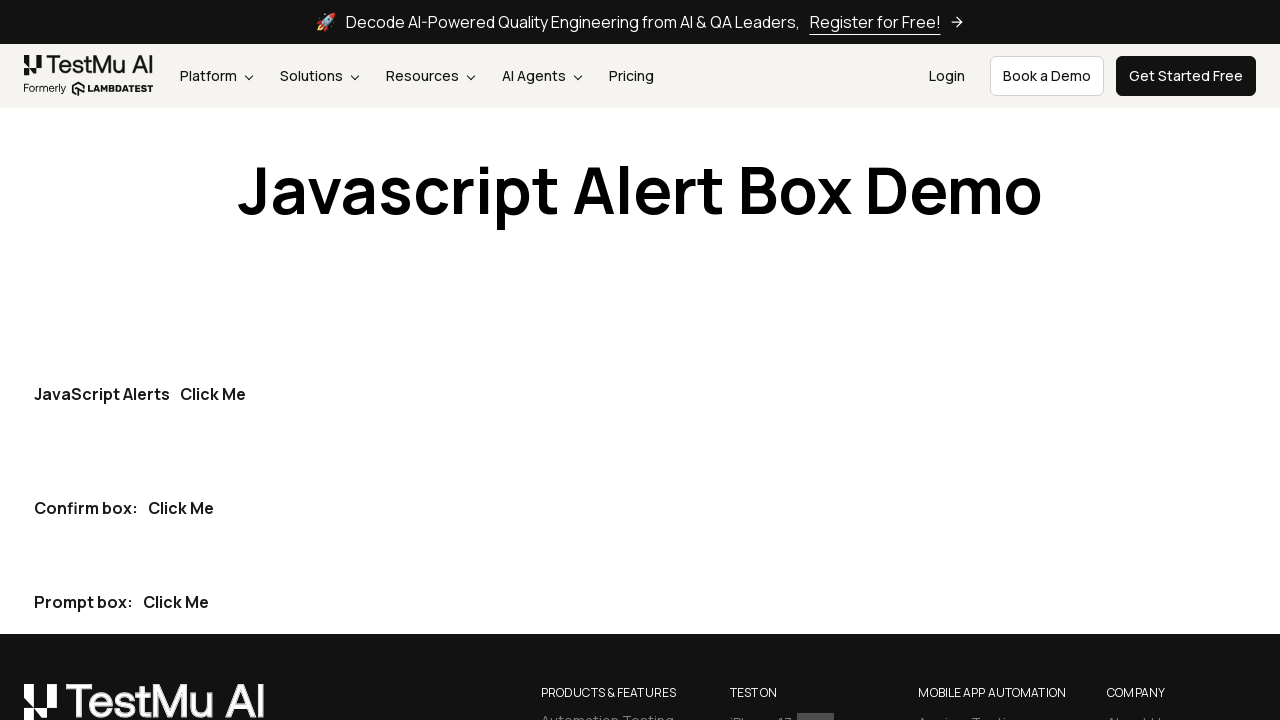

Set up dialog handler to automatically accept alerts
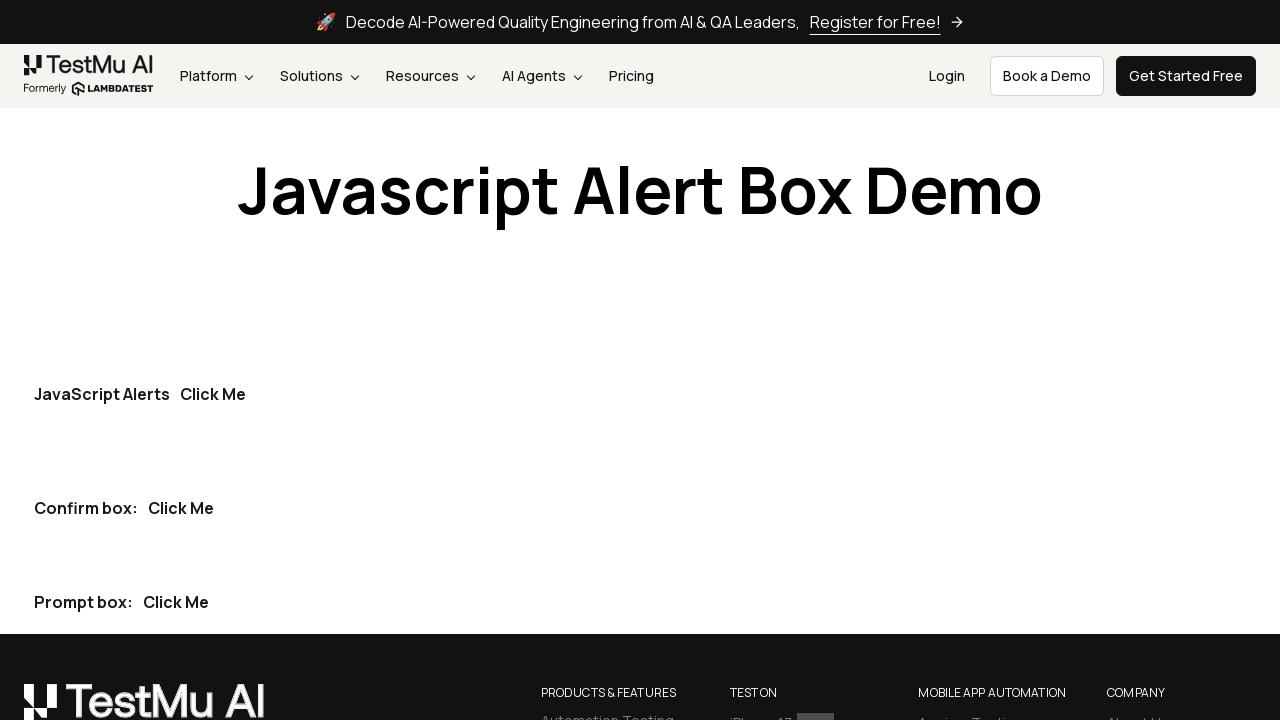

Located the JavaScript alert button
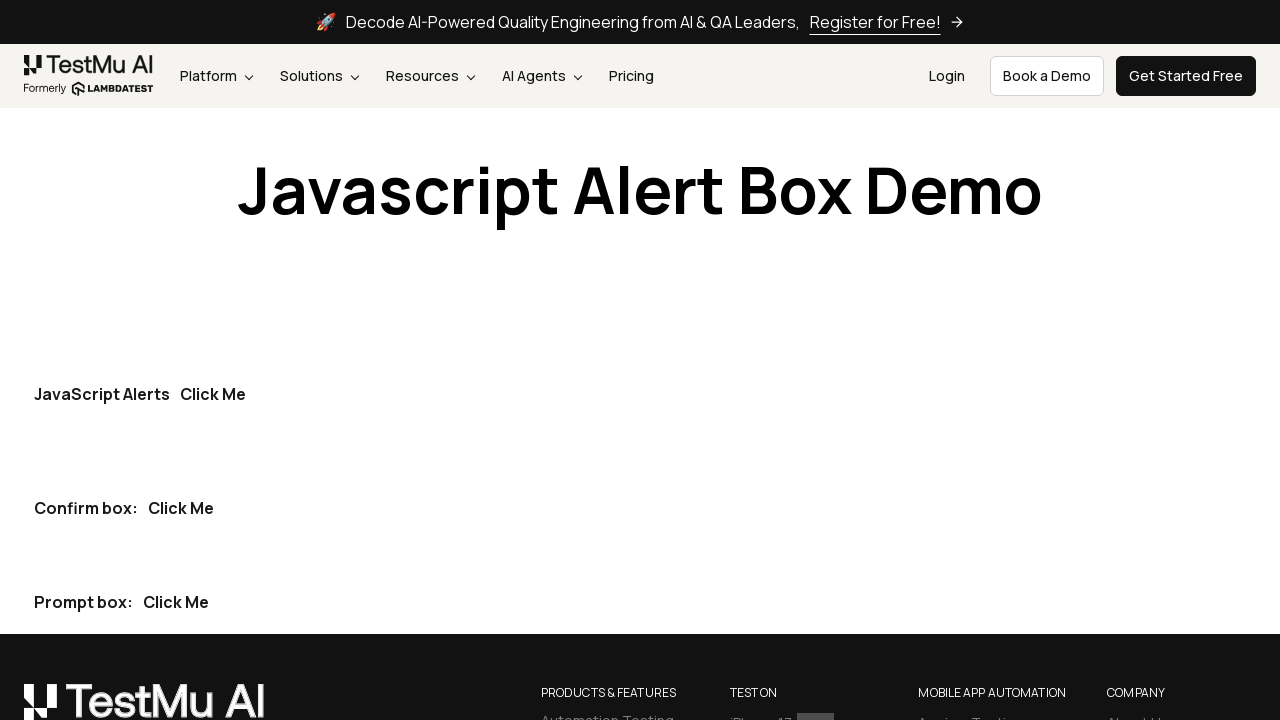

Clicked the JavaScript alert button, triggering alert dialog at (213, 394) on p >> internal:has-text="JavaScript AlertsClick Me"i >> internal:role=button
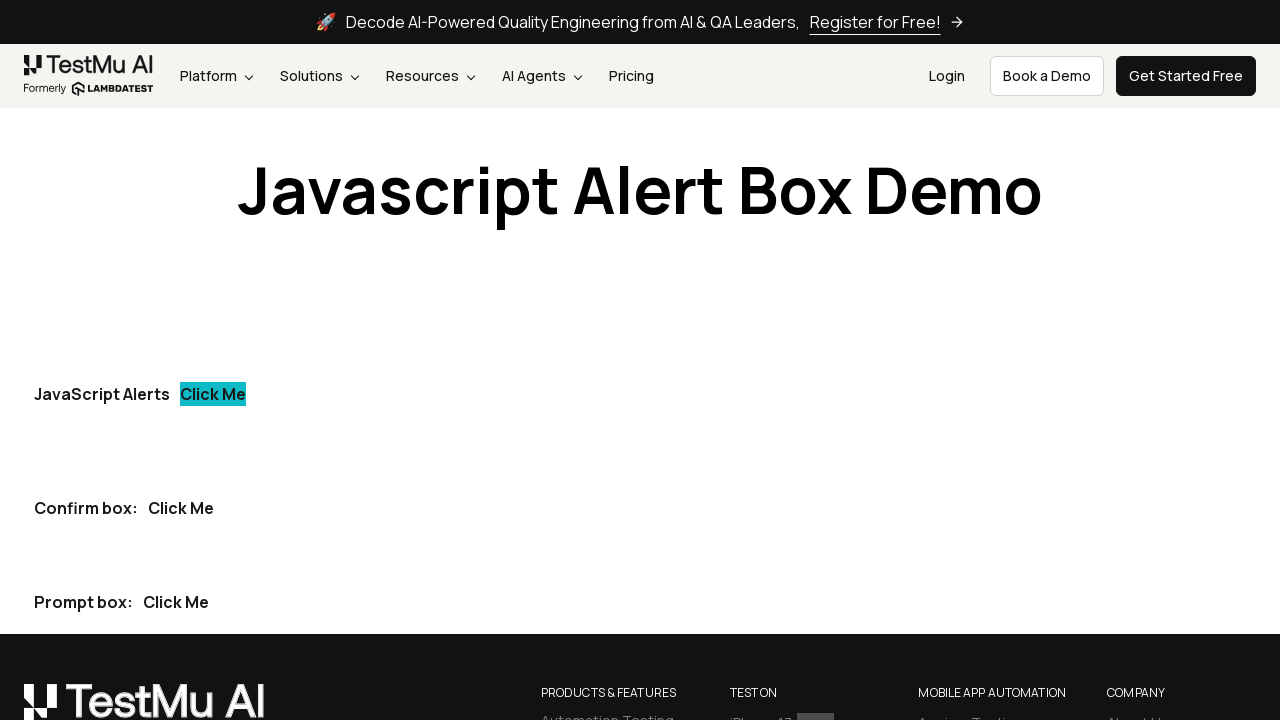

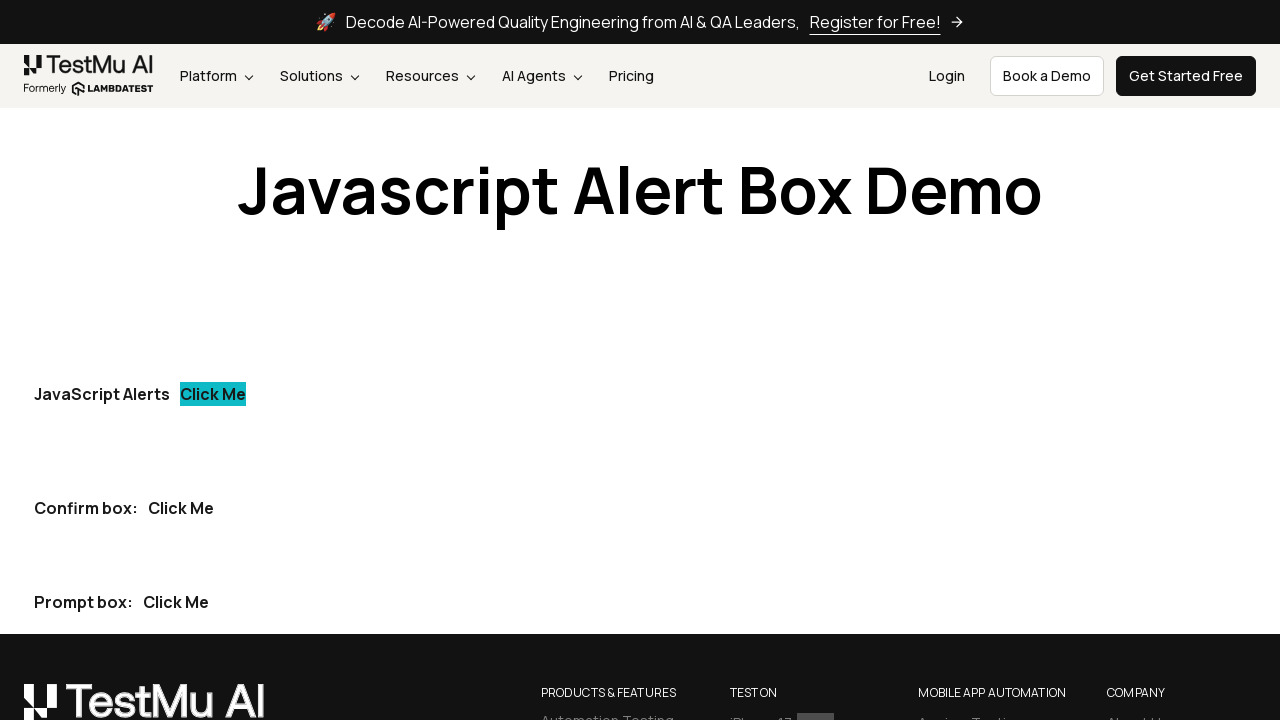